Performs a search on YouTube by entering "Ukraine" in the search box and pressing Enter

Starting URL: https://youtube.com

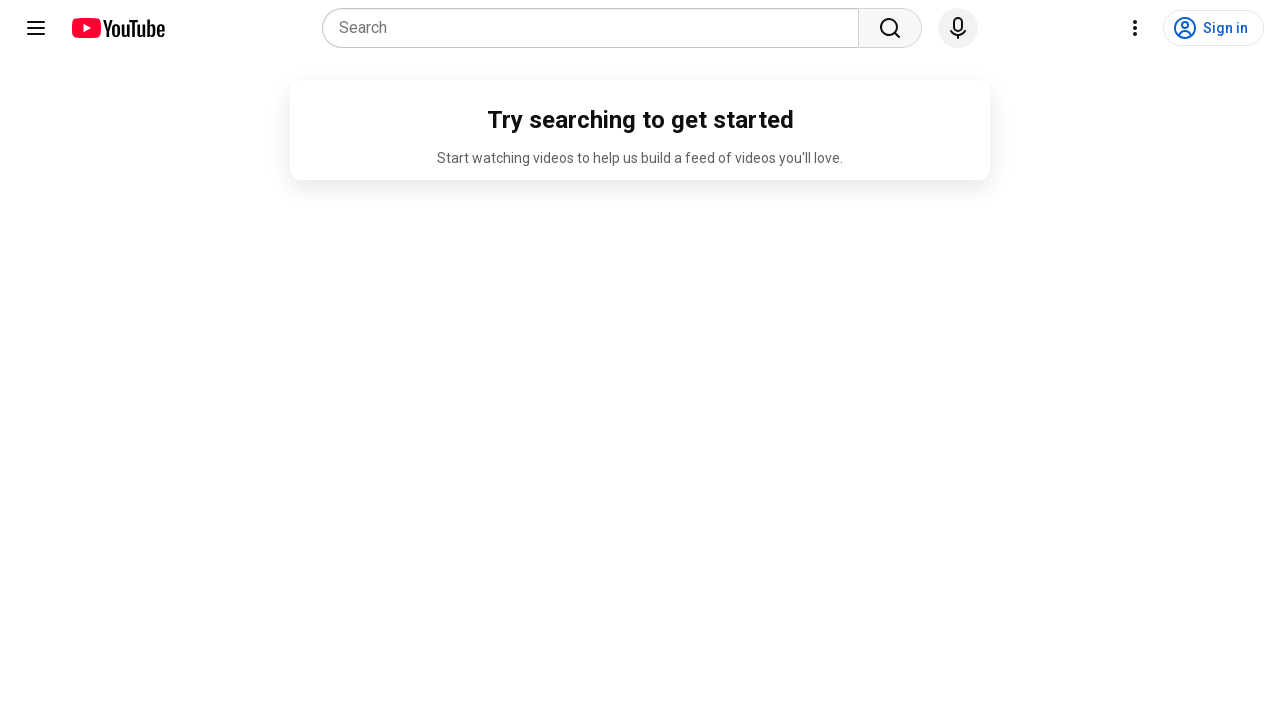

Filled search input with 'Ukraine' on input
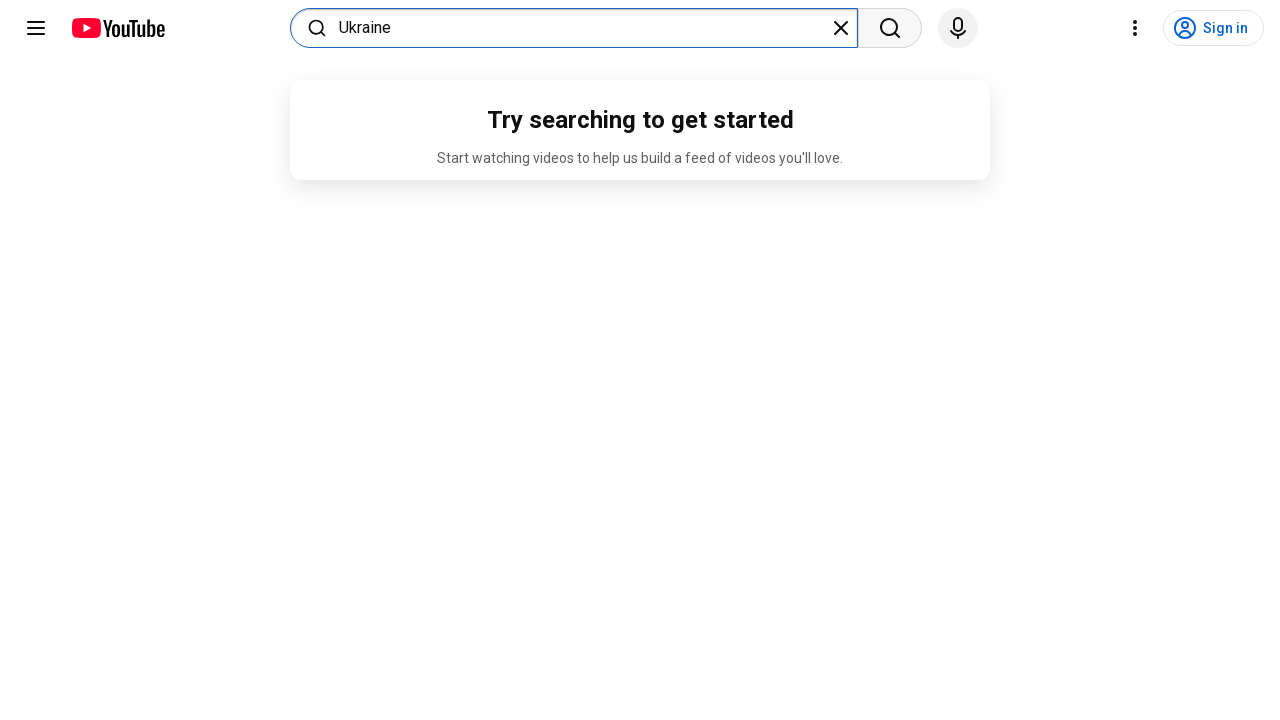

Pressed Enter to submit the search on input
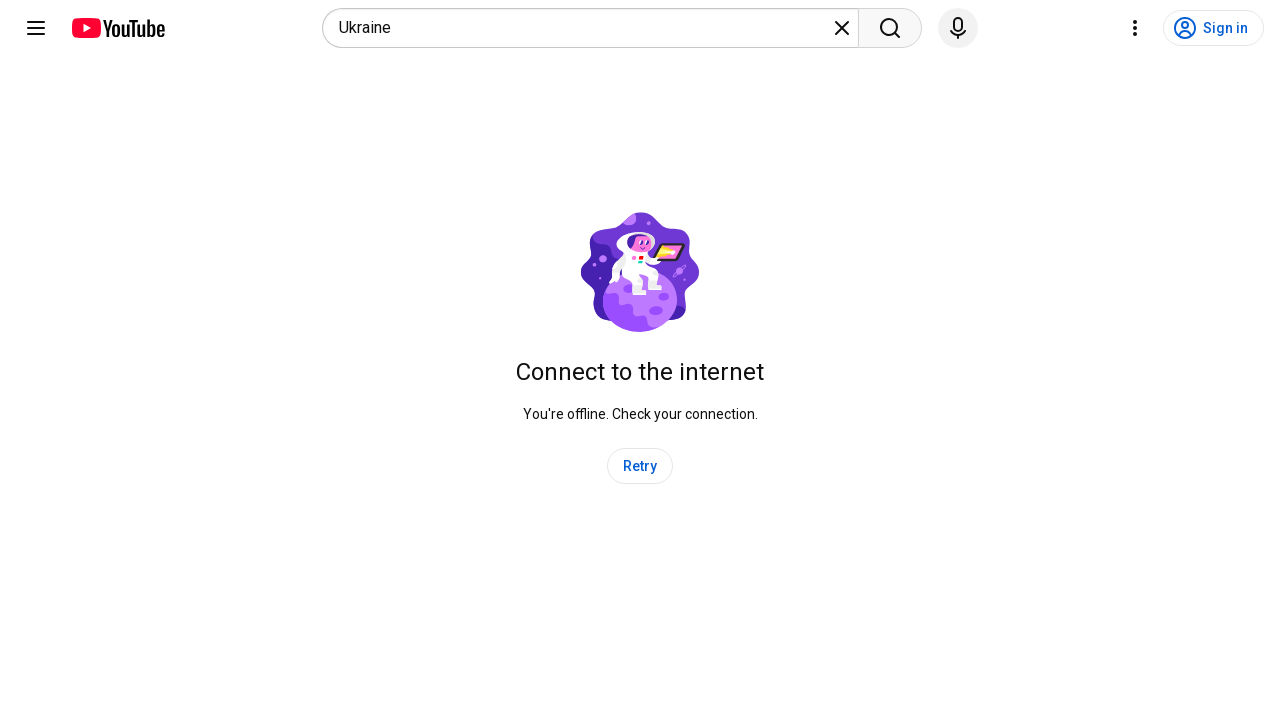

Waited for search results to load
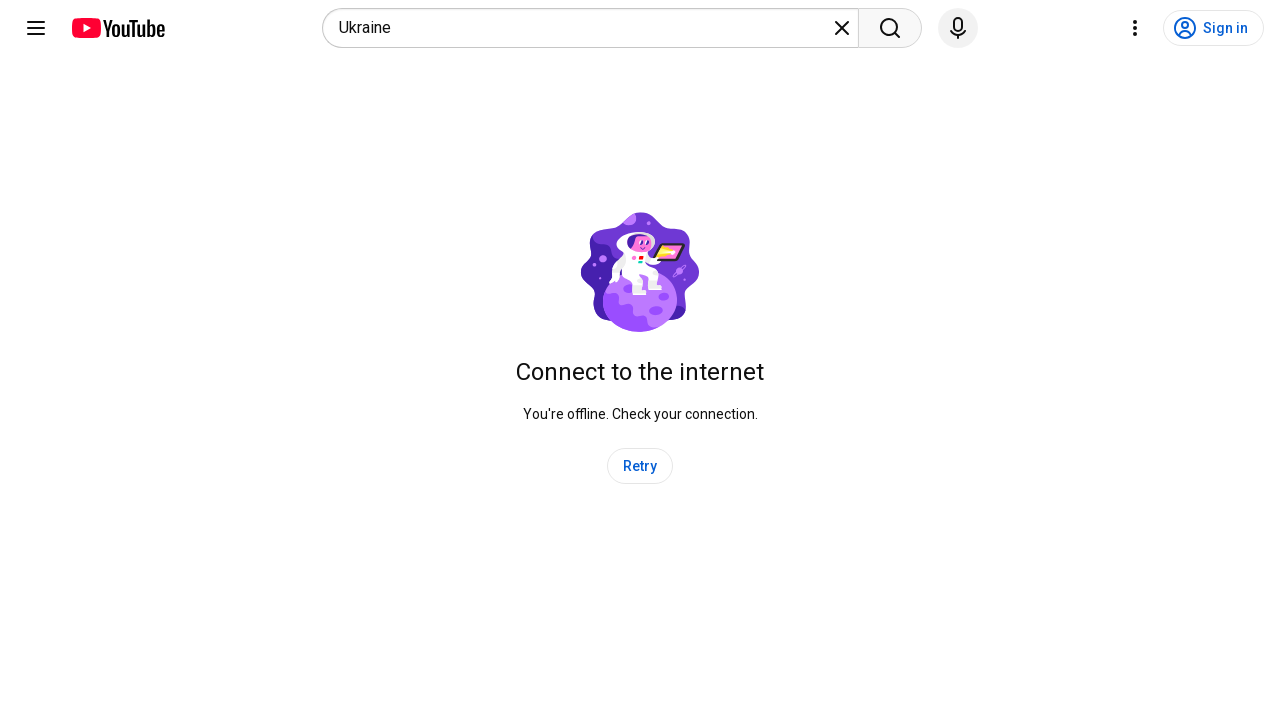

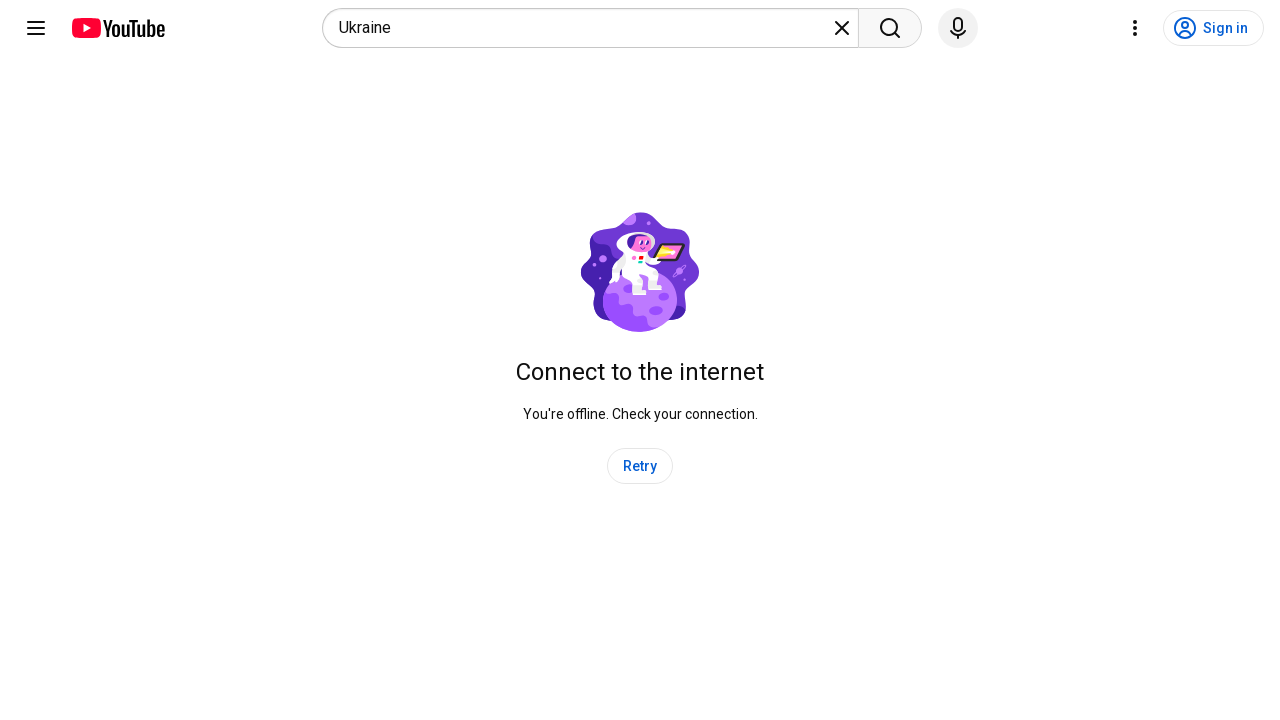